Tests the button tooltip functionality by hovering over the button and verifying the tooltip appears with the correct text.

Starting URL: https://demoqa.com/tool-tips

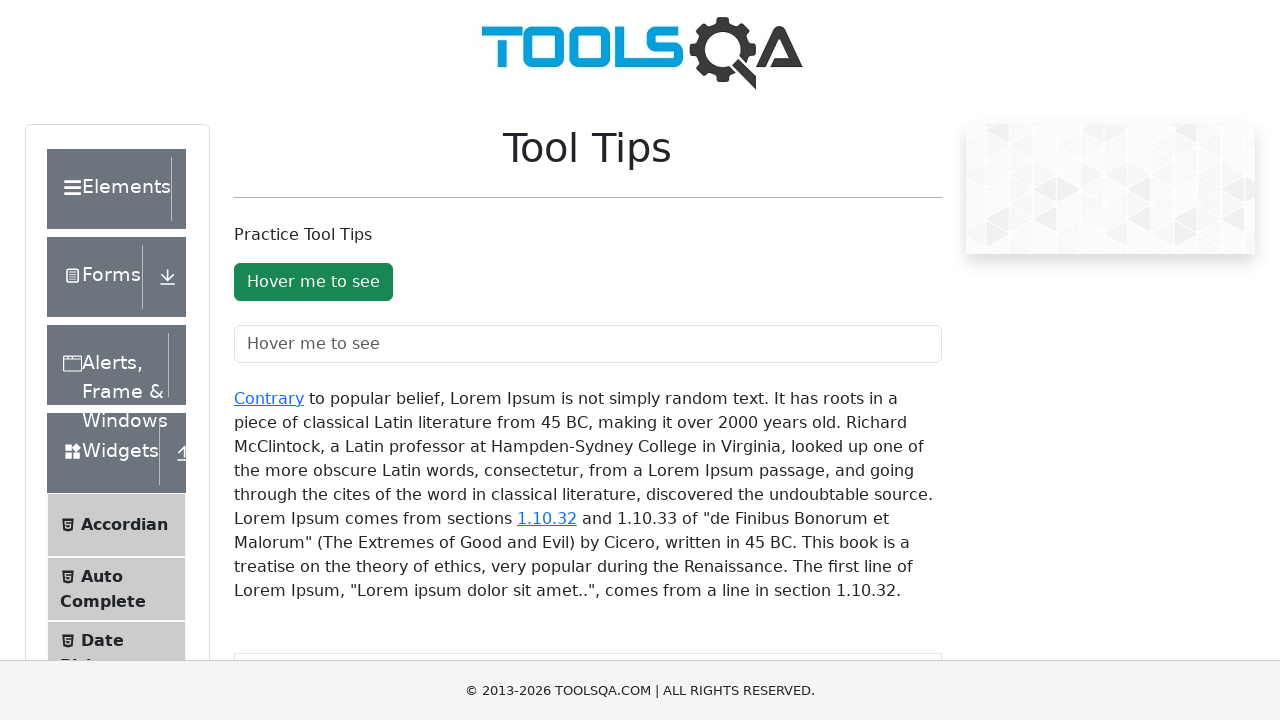

Waited for tooltip button to be visible
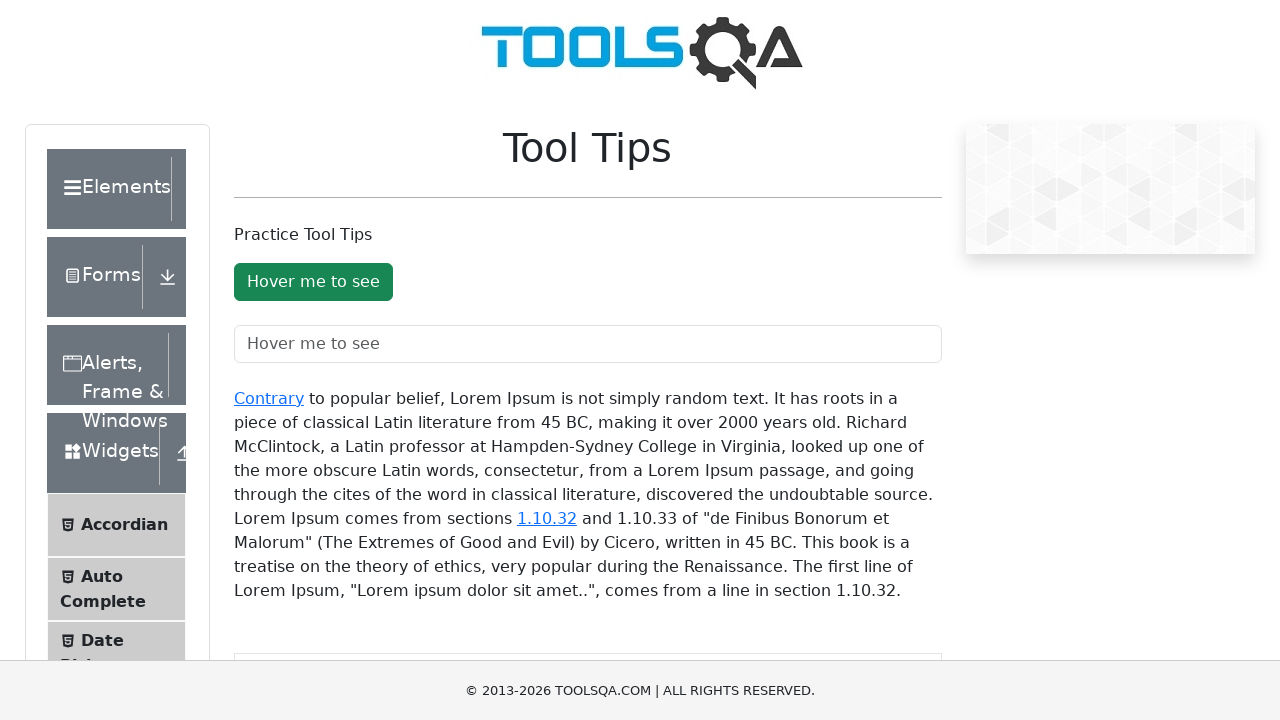

Hovered over the tooltip button at (313, 282) on #toolTipButton
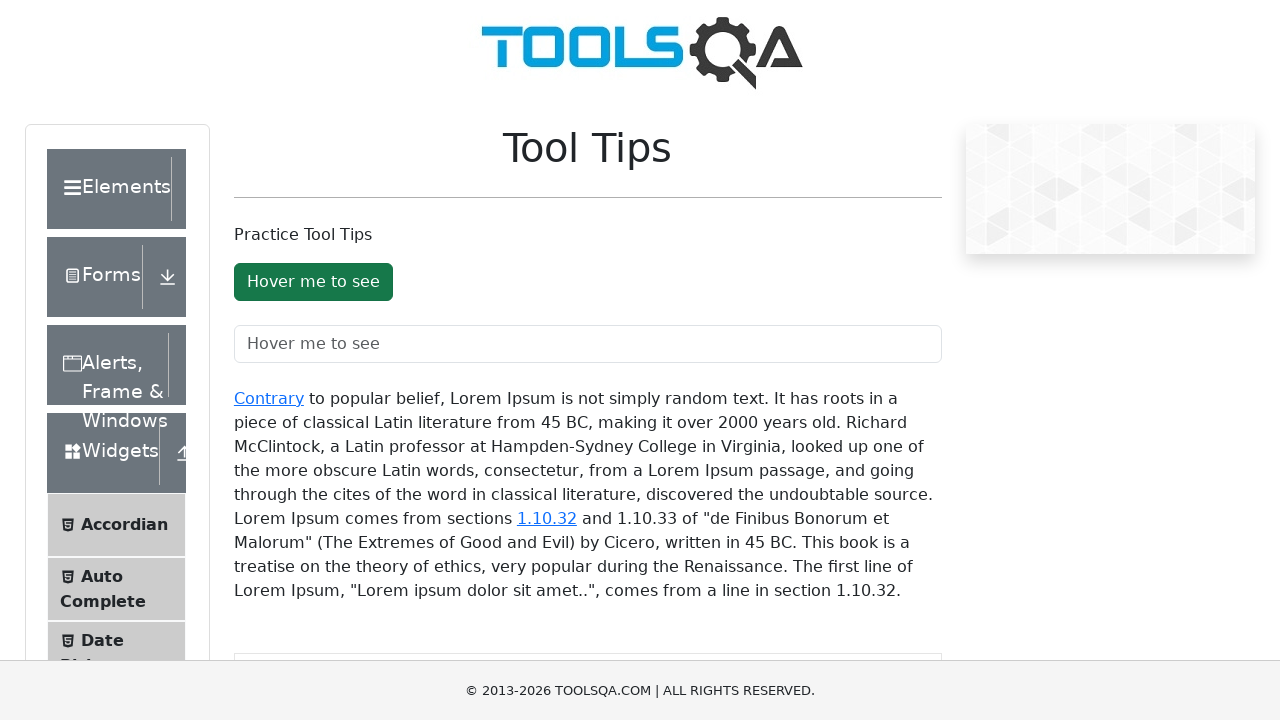

Tooltip appeared on the page
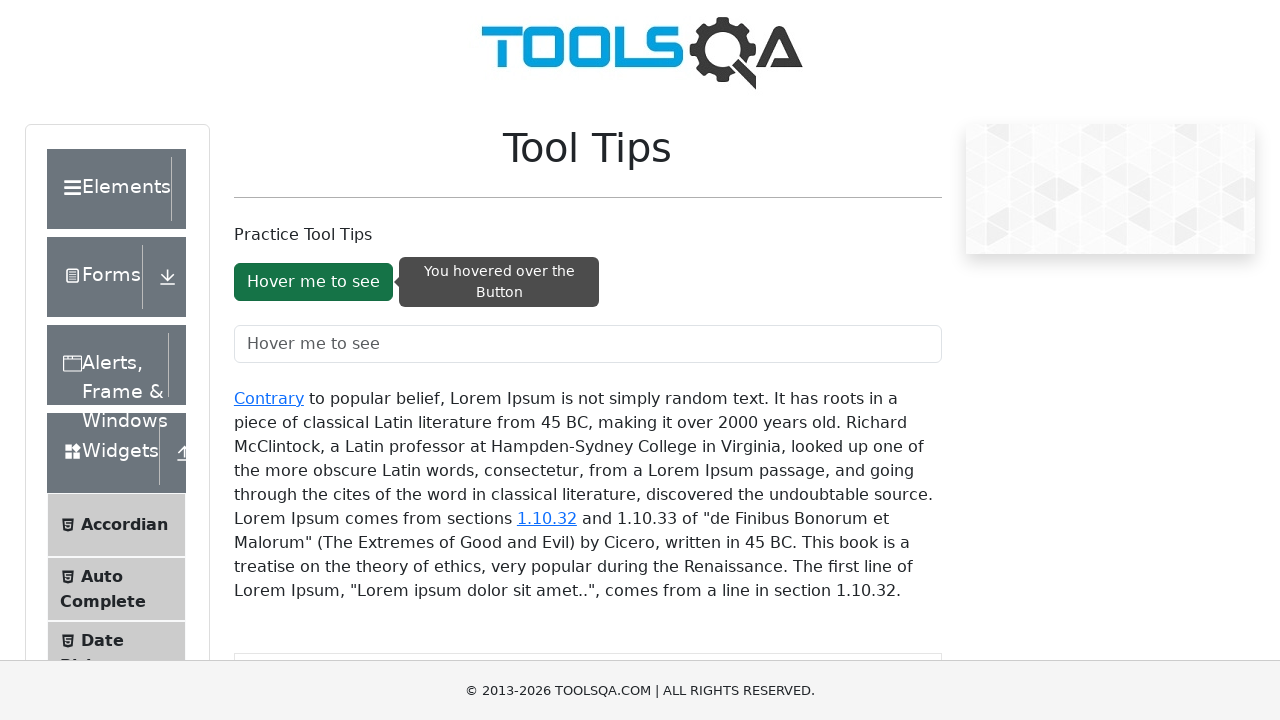

Retrieved tooltip text: 'You hovered over the Button'
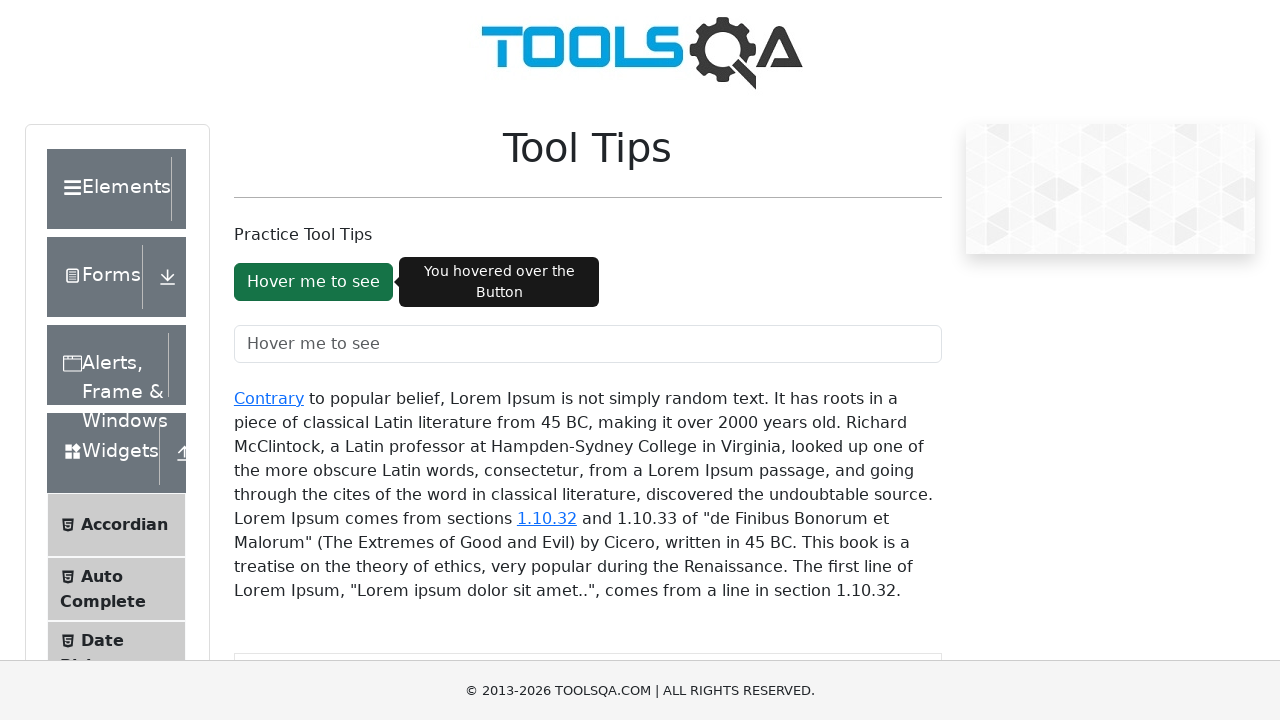

Verified tooltip text matches expected value 'You hovered over the Button'
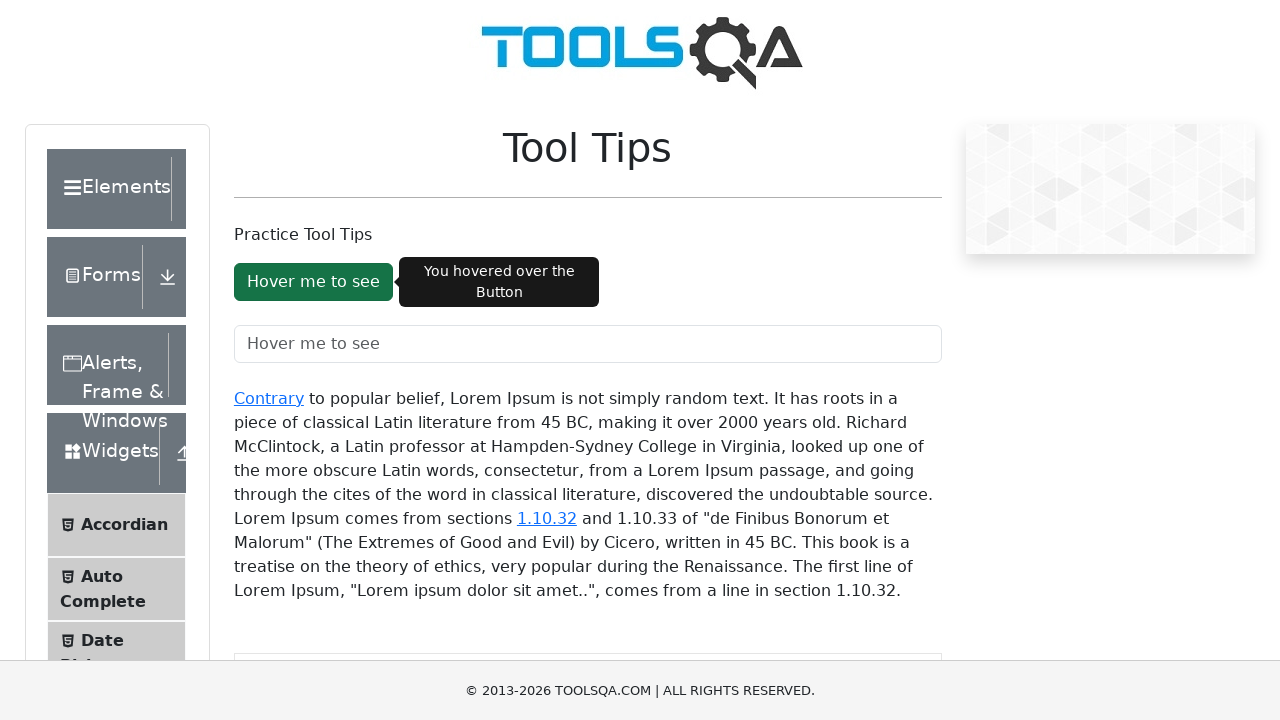

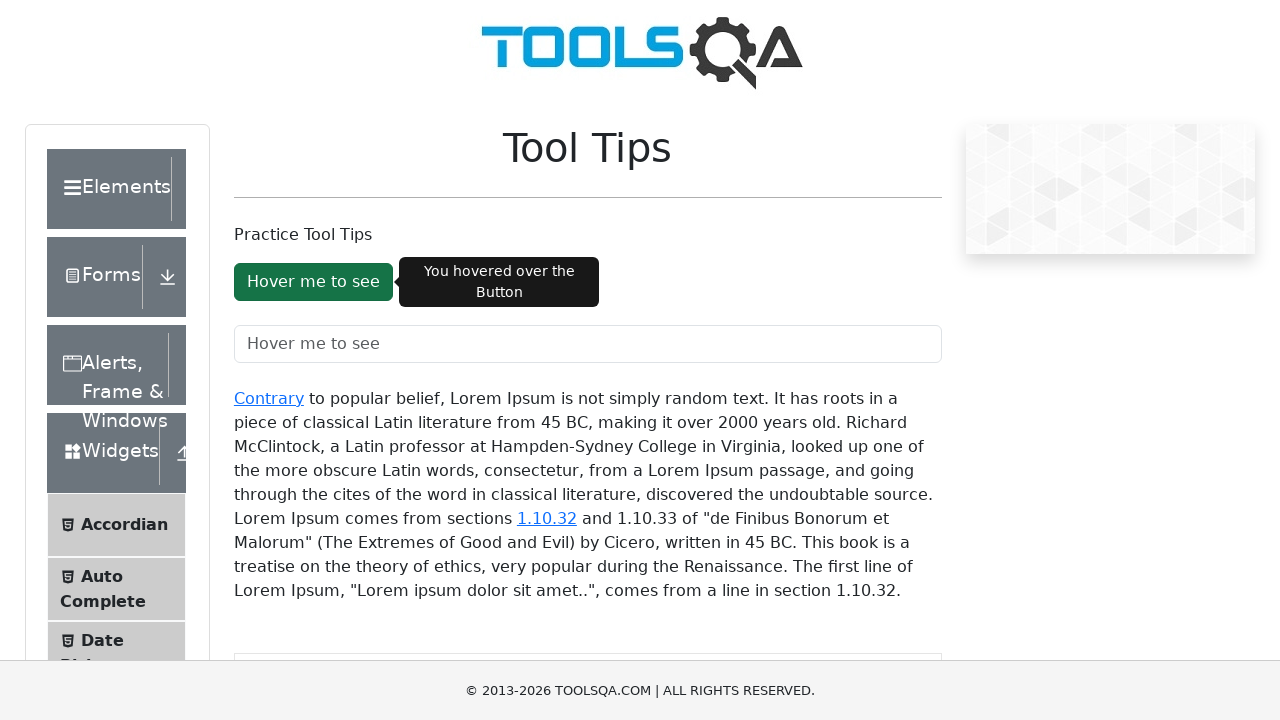